Tests the TodoMVC React application by adding a new todo item and verifying it appears in the list

Starting URL: https://todomvc.com/examples/react/dist/

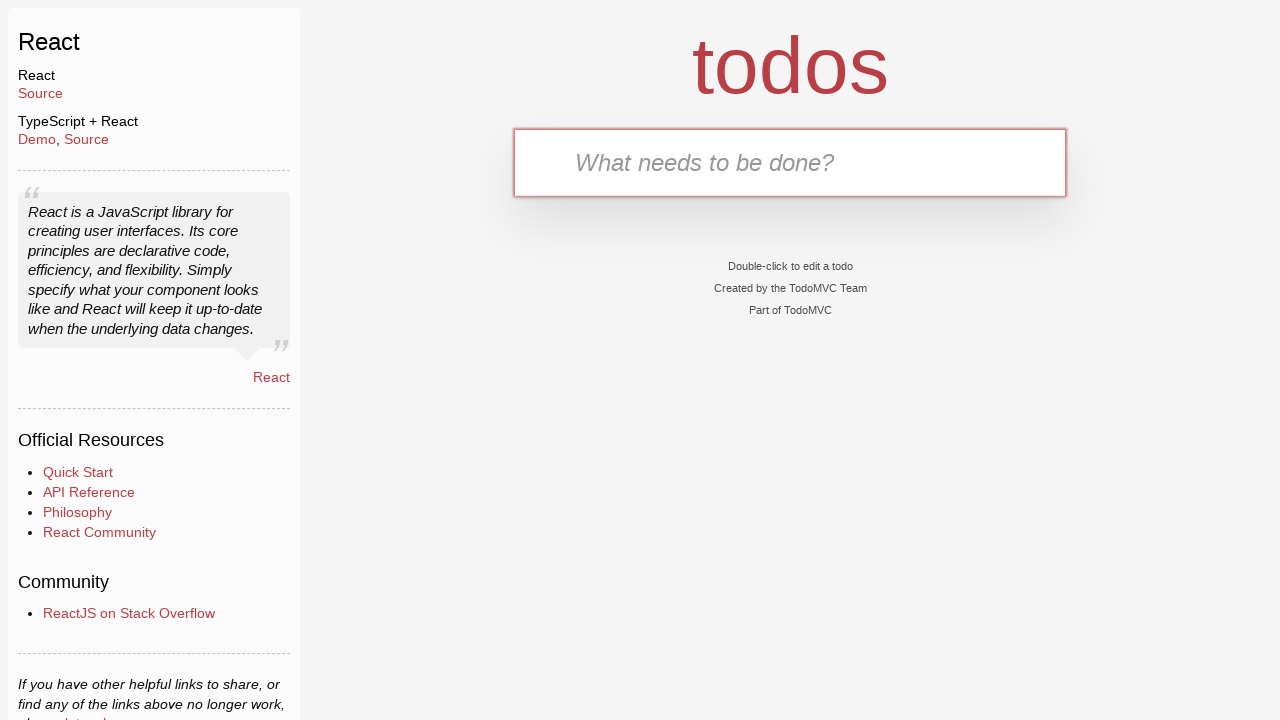

Filled new todo input field with 'Buy groceries' on .new-todo
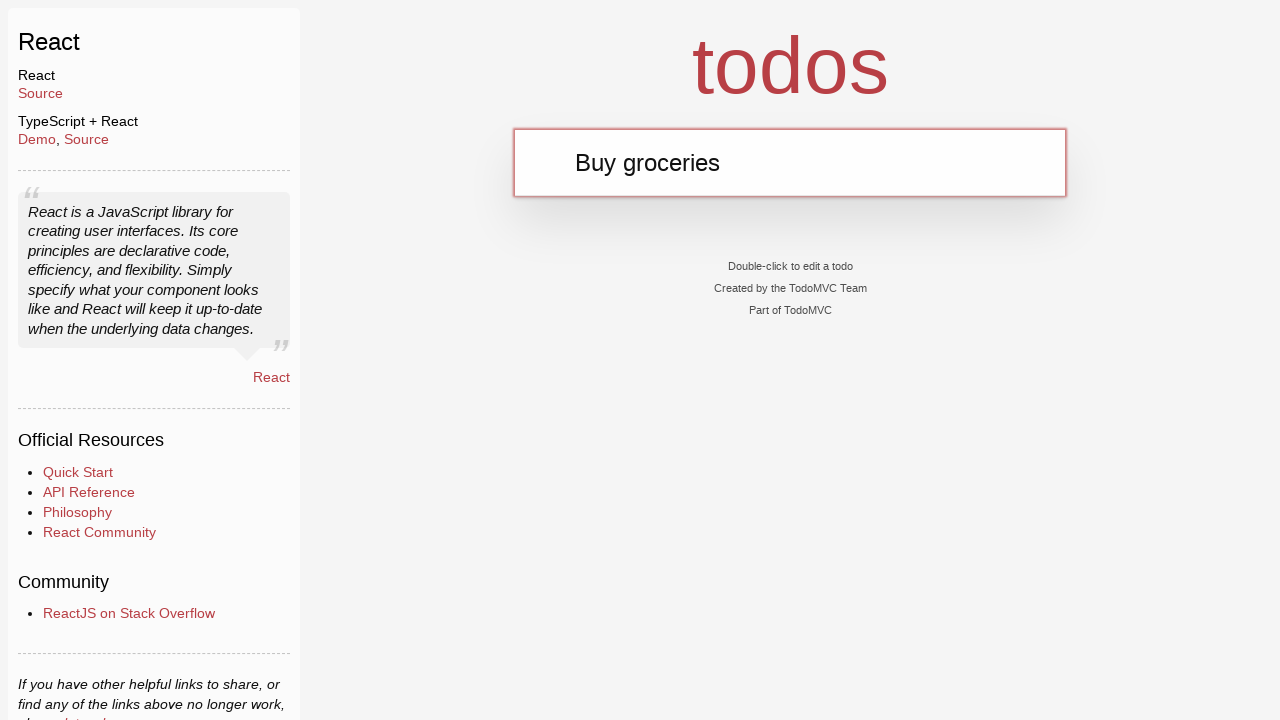

Pressed Enter to submit the new todo item on .new-todo
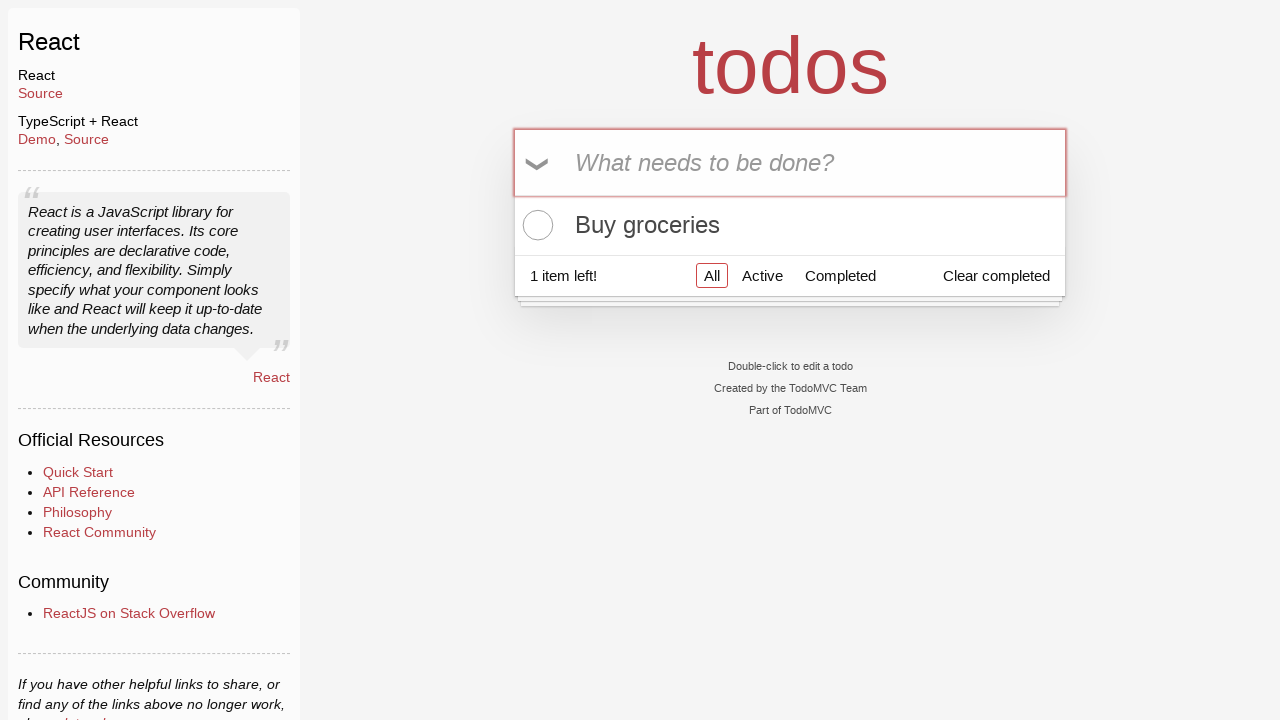

Todo item appeared in the list
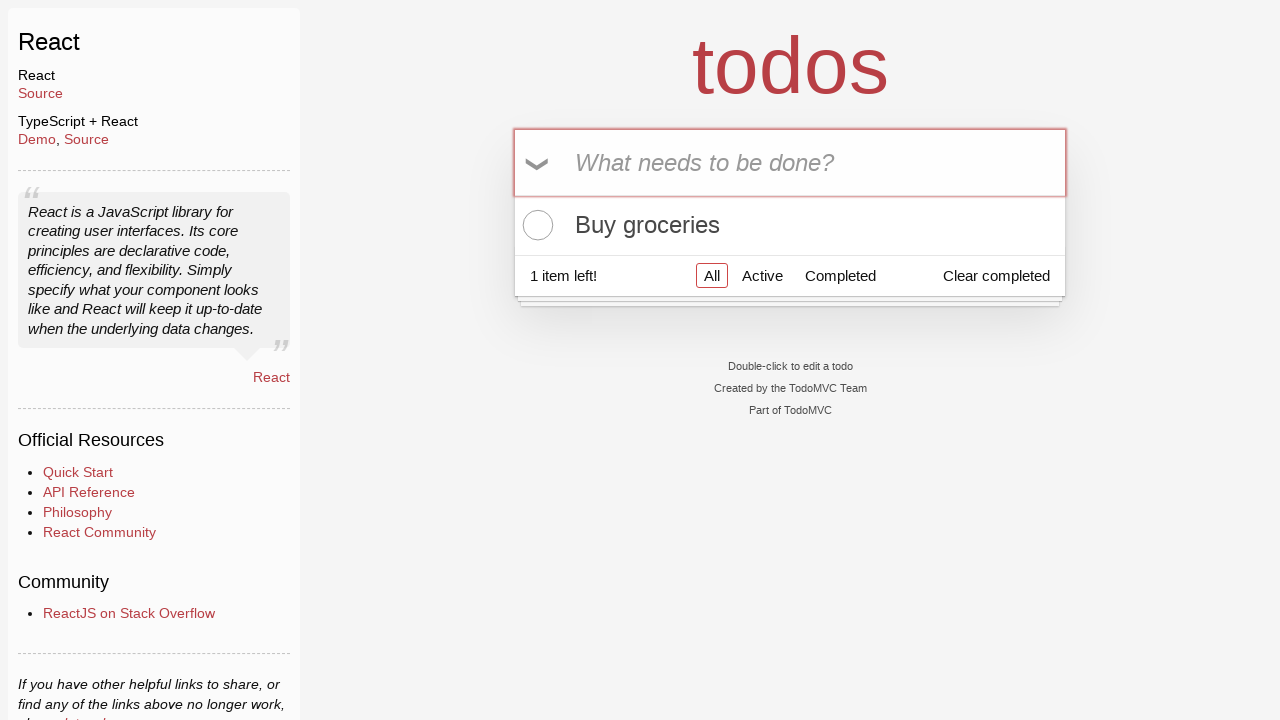

Retrieved todo text from the list
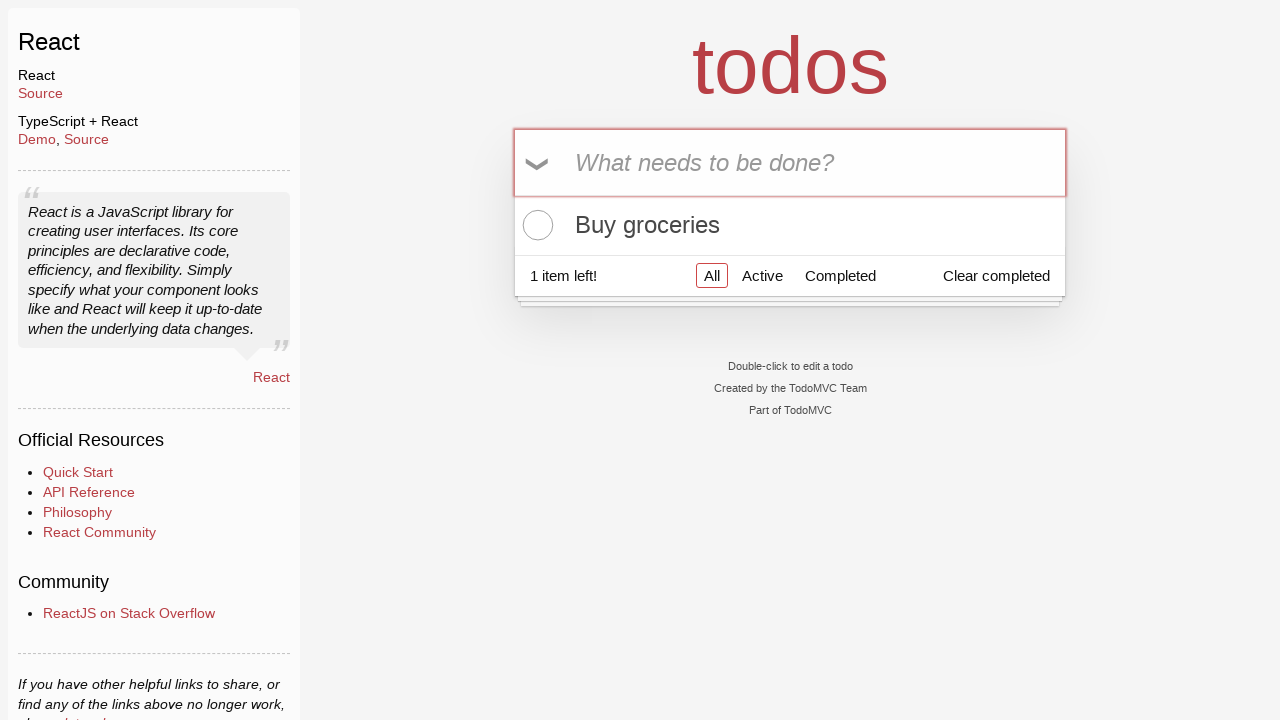

Verified that todo text matches 'Buy groceries'
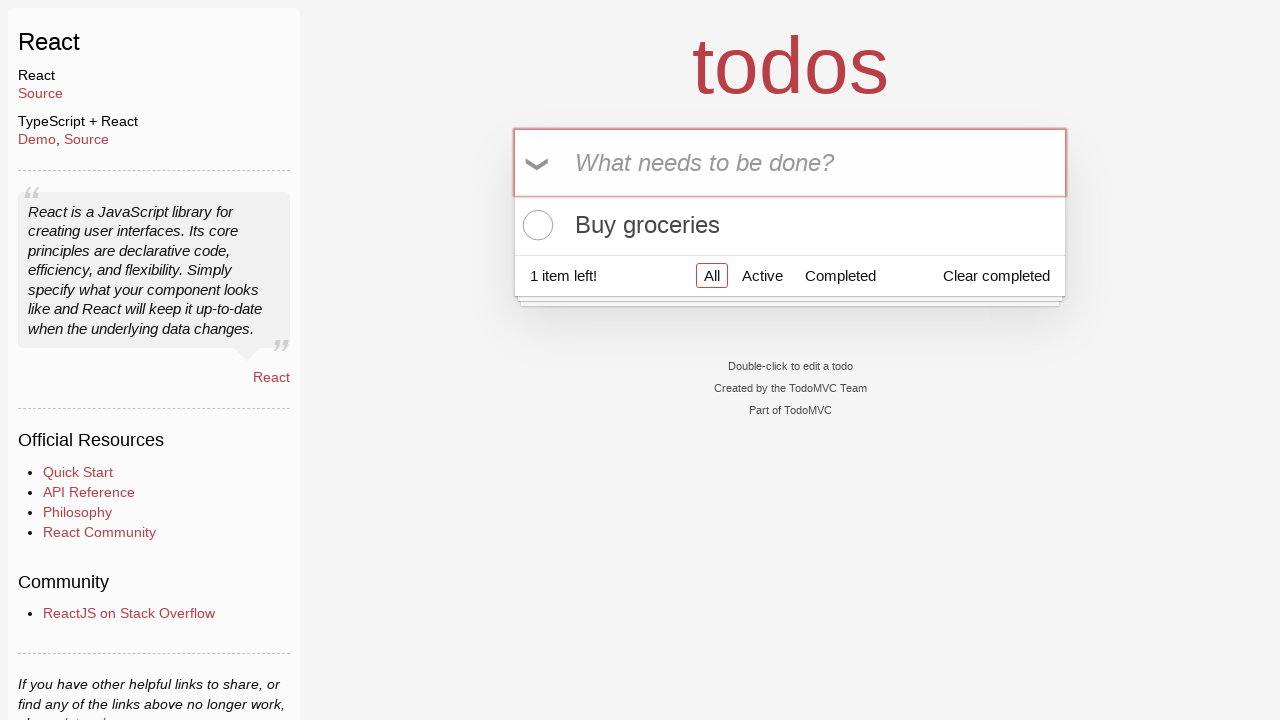

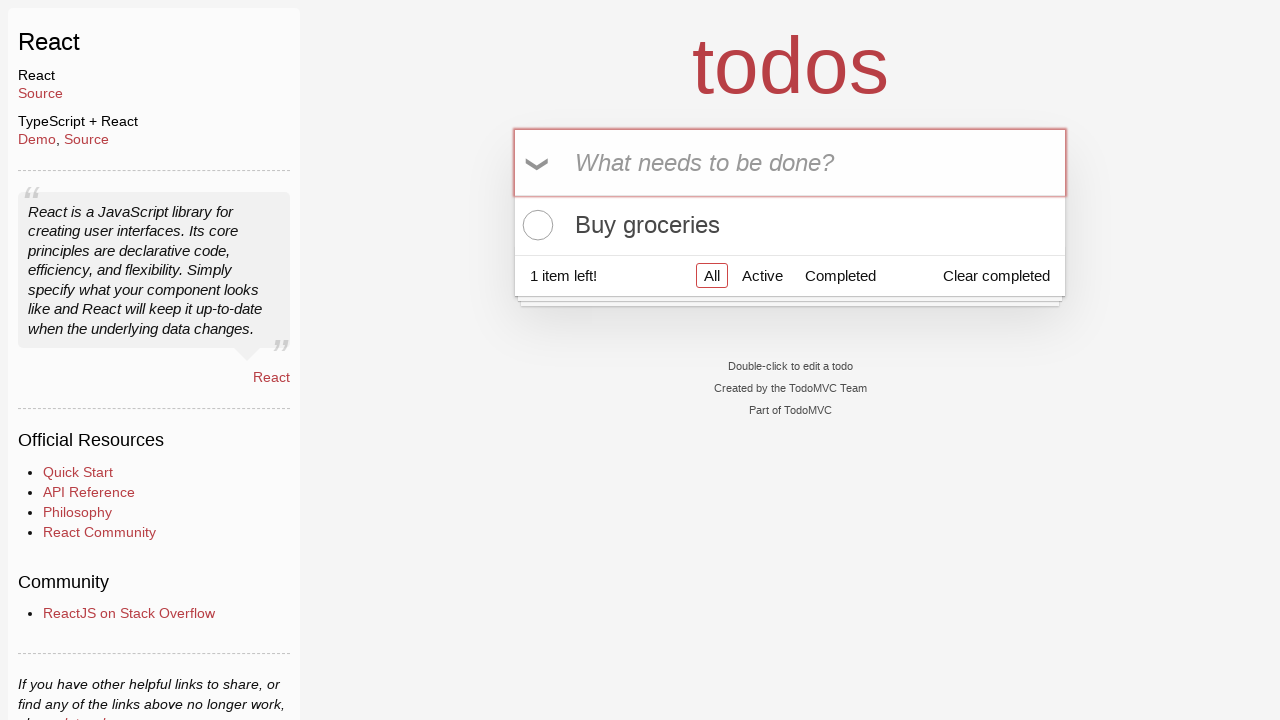